Tests clicking on each checkbox once to toggle their states

Starting URL: https://the-internet.herokuapp.com/checkboxes

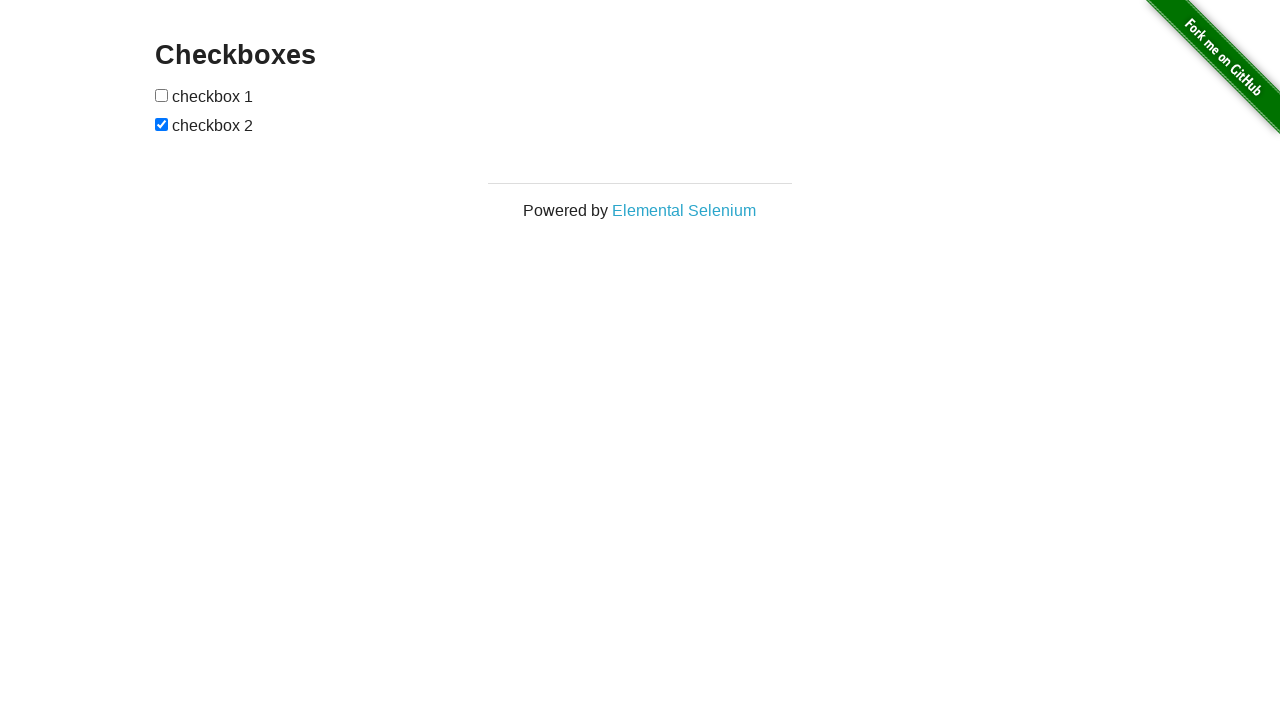

Located all checkbox elements on the page
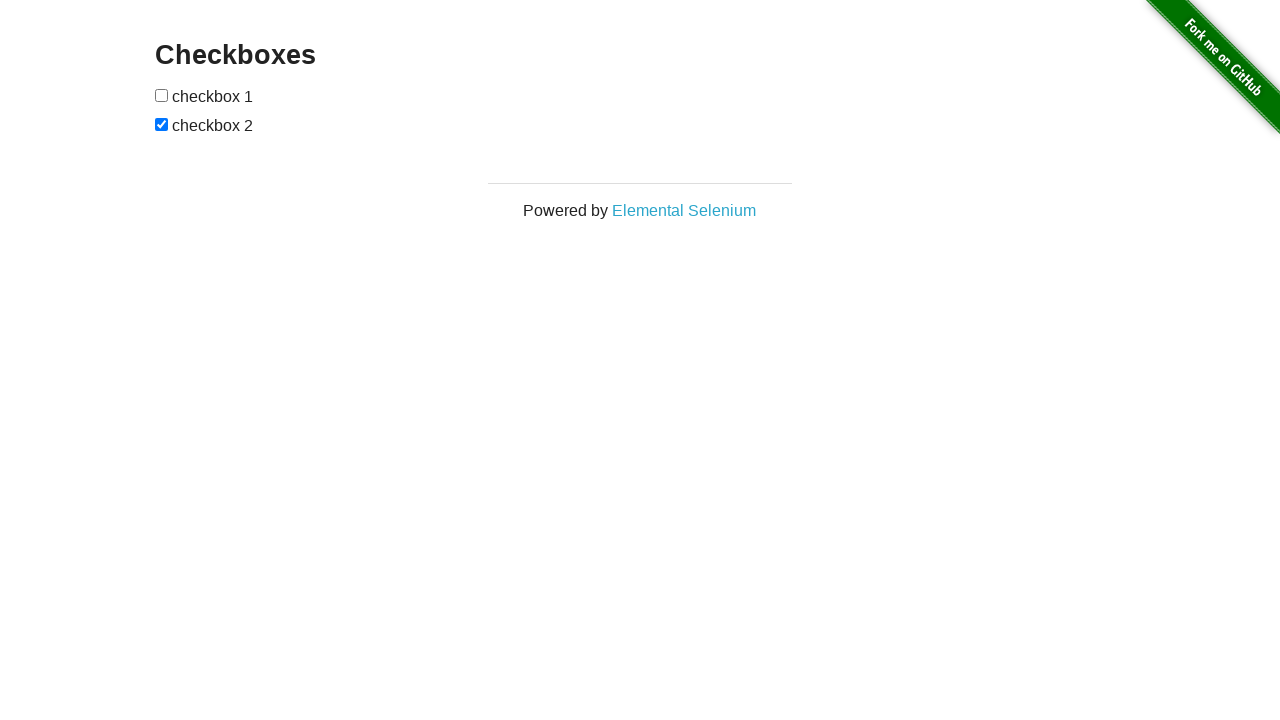

Selected the first checkbox element
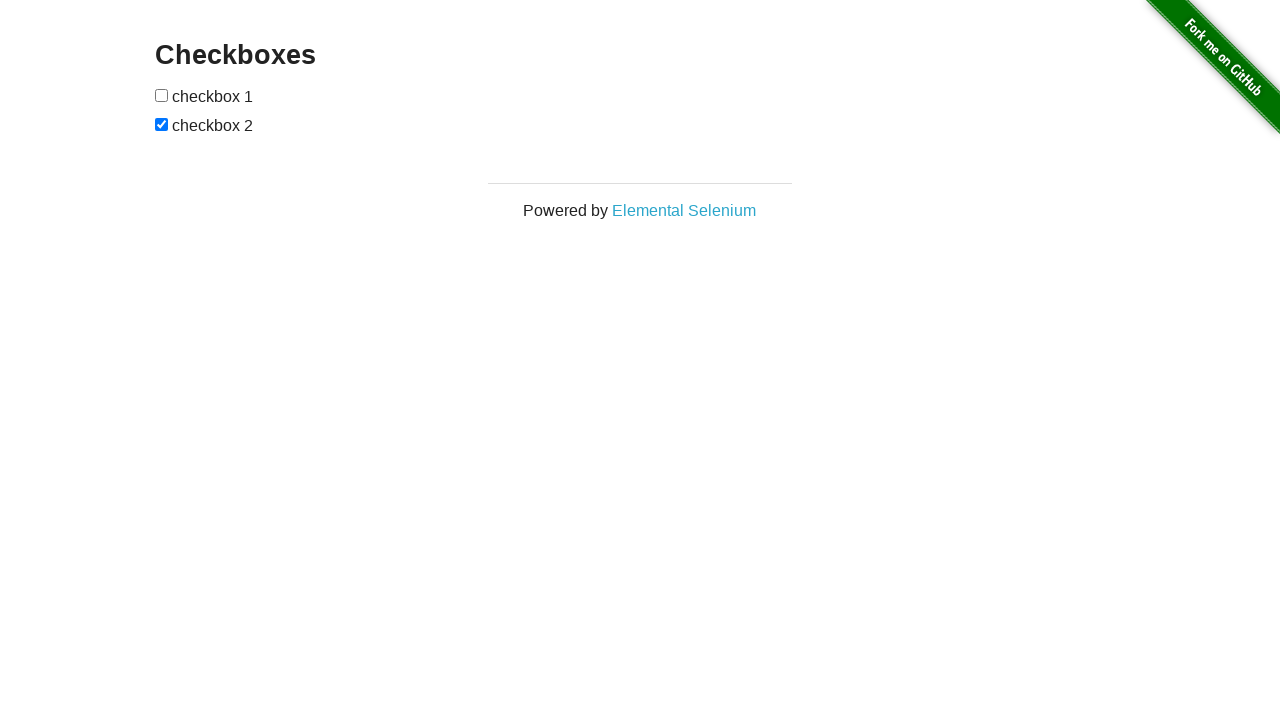

Clicked the first checkbox to toggle its state at (162, 95) on input[type='checkbox'] >> nth=0
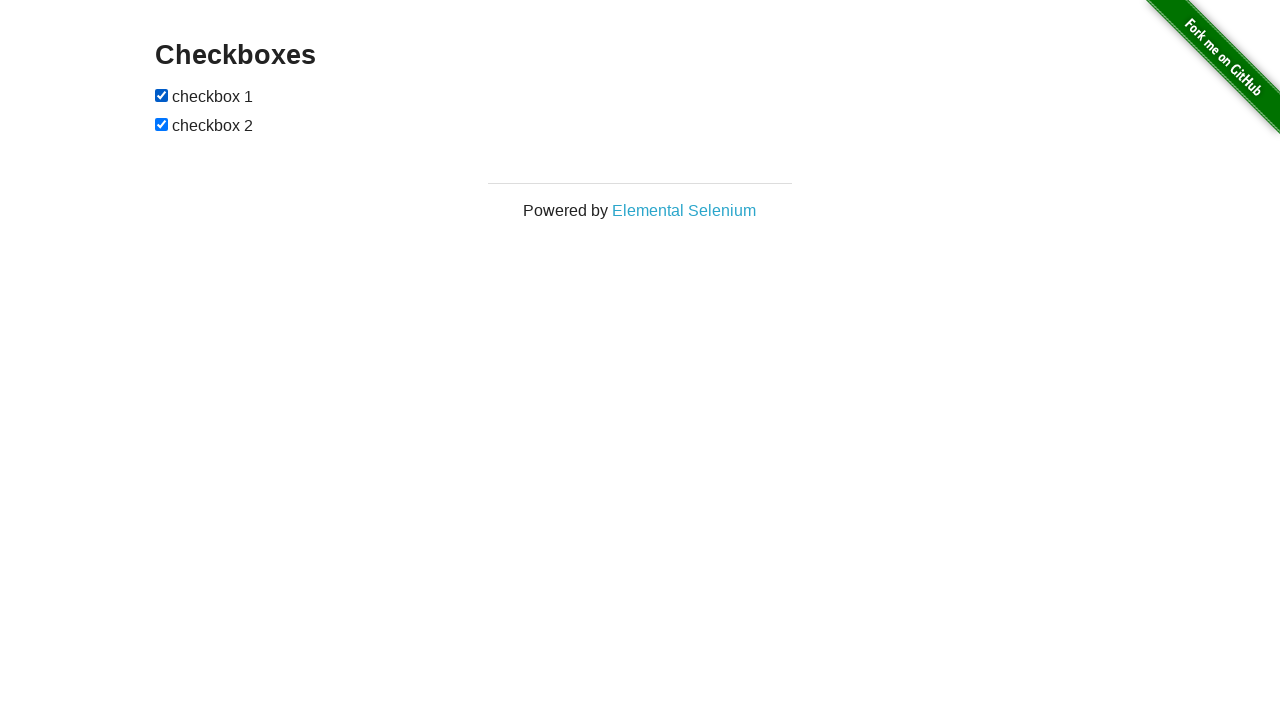

Selected the second checkbox element
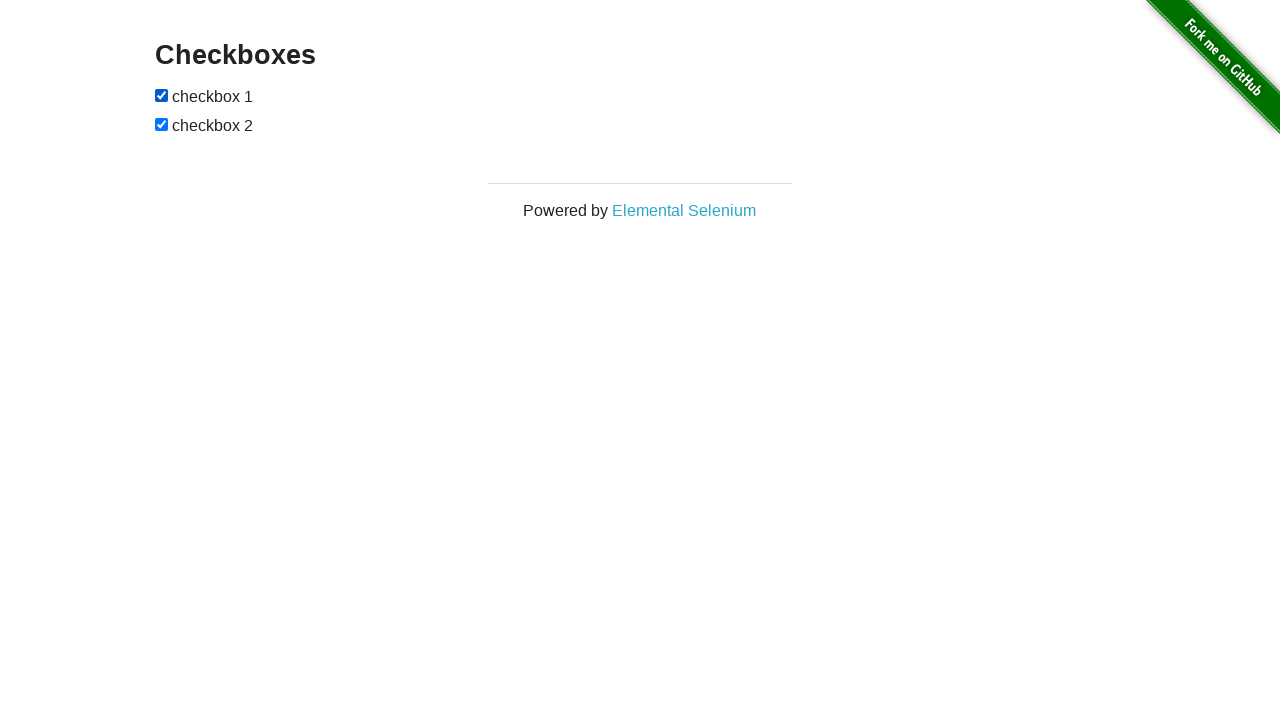

Clicked the second checkbox to toggle its state at (162, 124) on input[type='checkbox'] >> nth=1
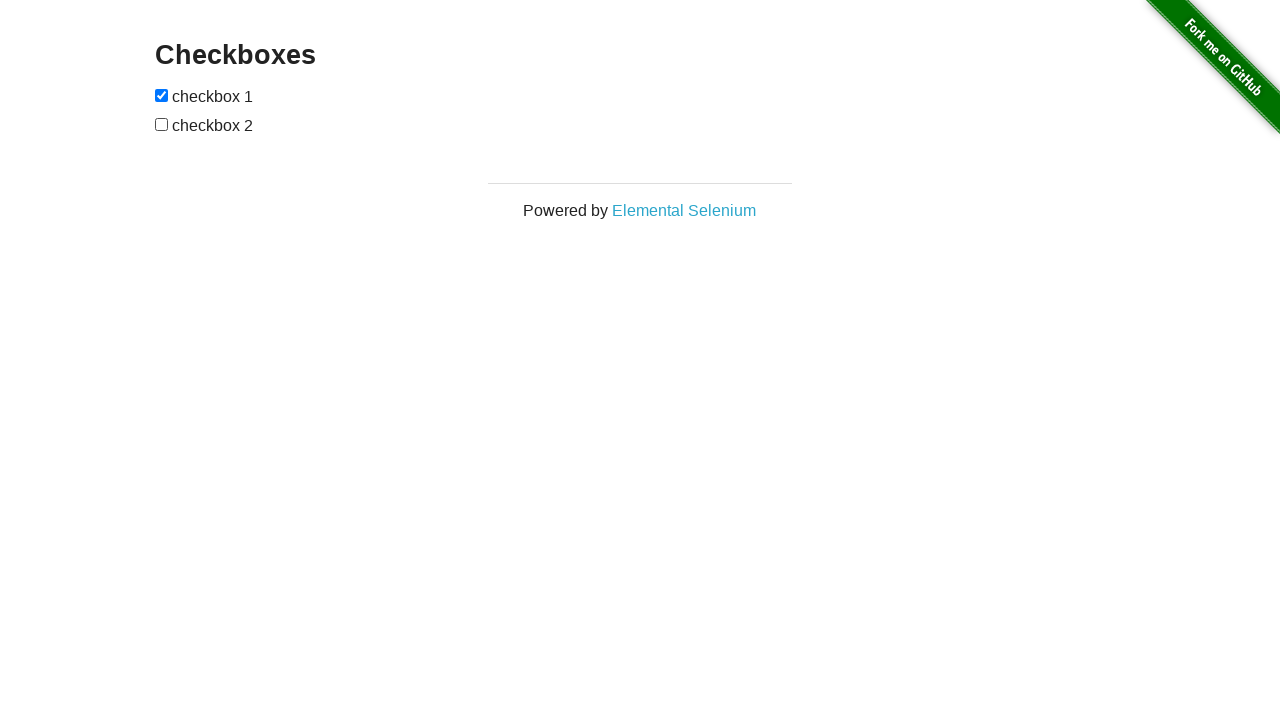

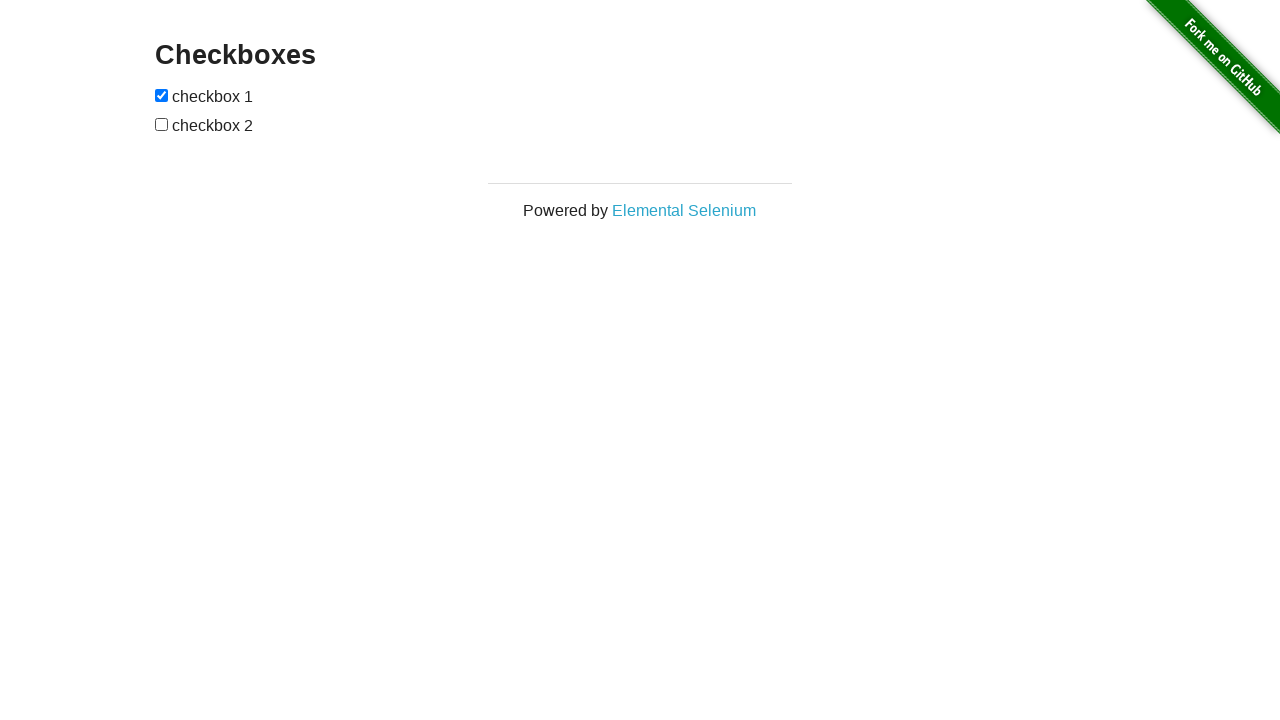